Tests iframe interactions including switching between frames, entering text in iframes, and handling nested iframes

Starting URL: http://demo.automationtesting.in/Frames.html

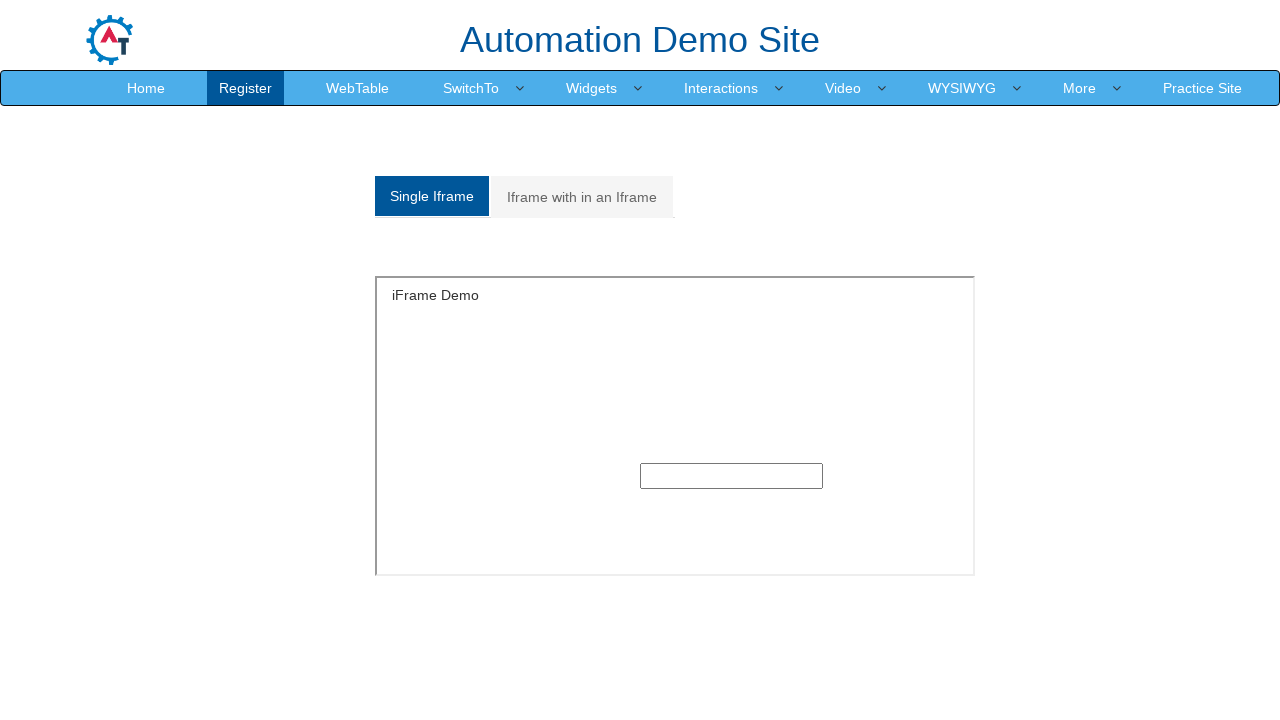

Located first iframe with id 'Single'
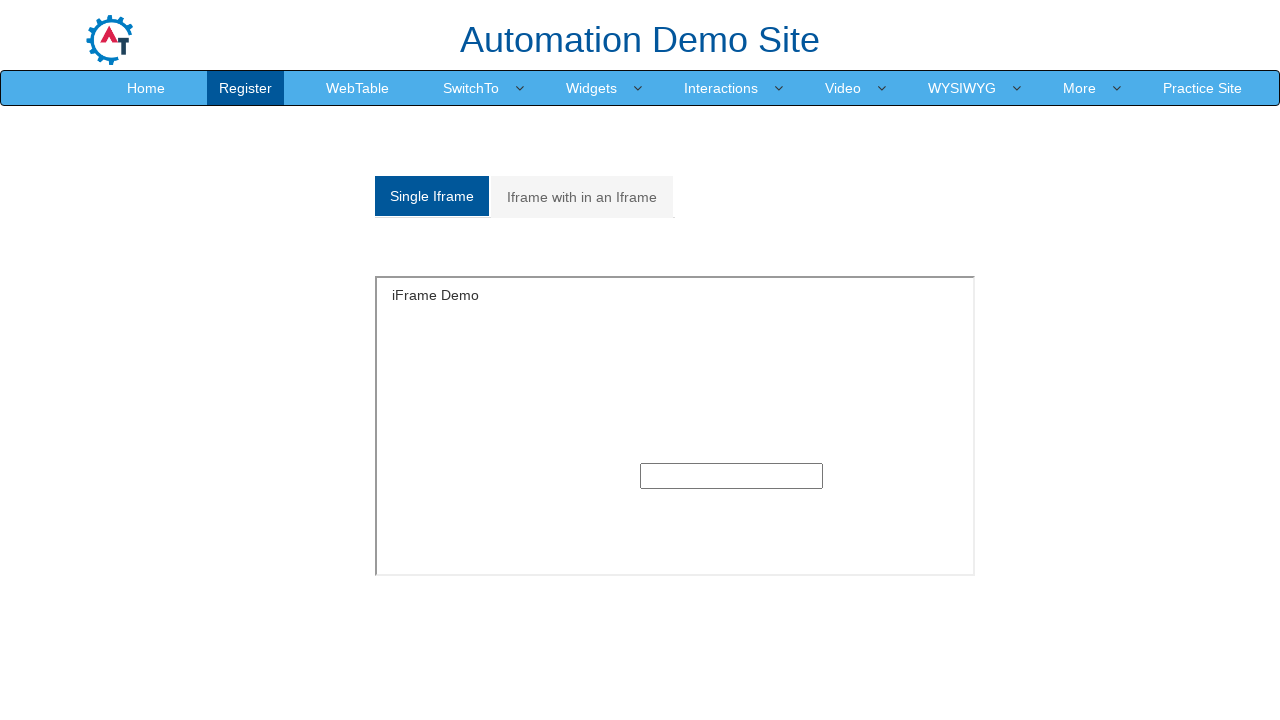

Filled text 'Selenium' in the first iframe input field on xpath=//*[@id='Single']/iframe >> internal:control=enter-frame >> xpath=//div[@c
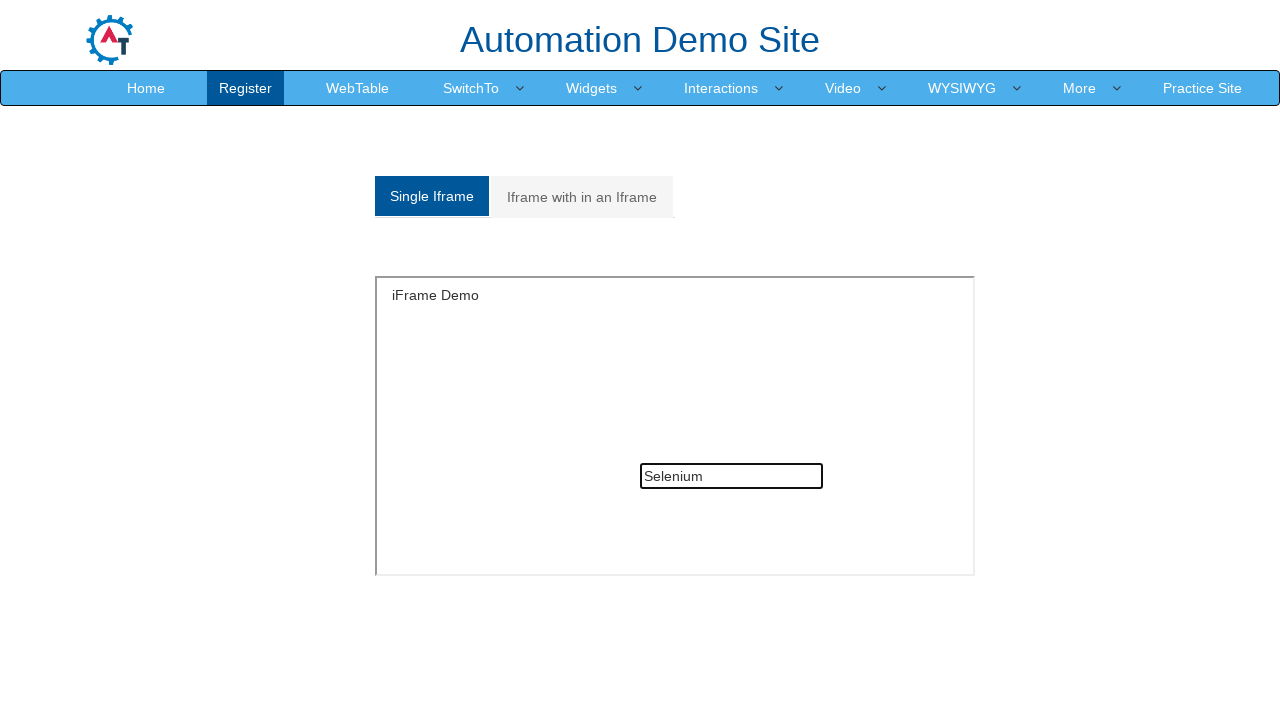

Clicked on 'Iframe with in an Iframe' tab at (582, 197) on xpath=//a[contains(text(),'Iframe with in an Iframe')]
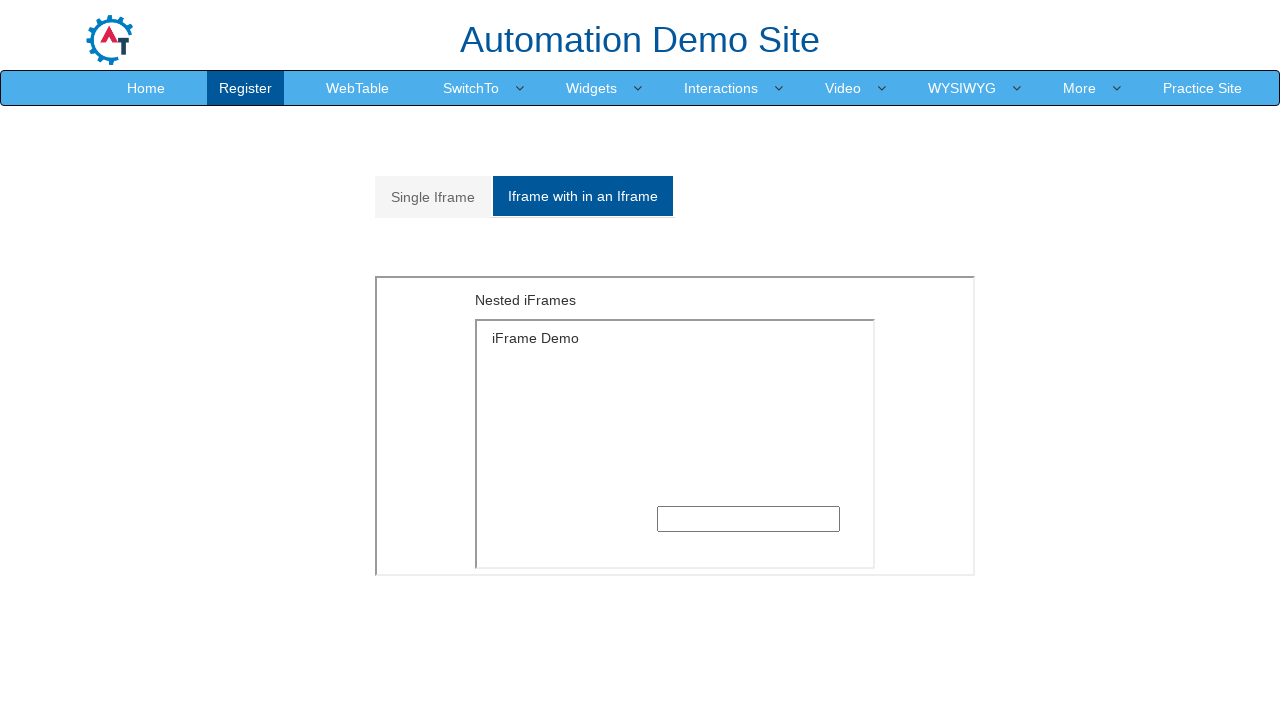

Located outer iframe (second iframe on page)
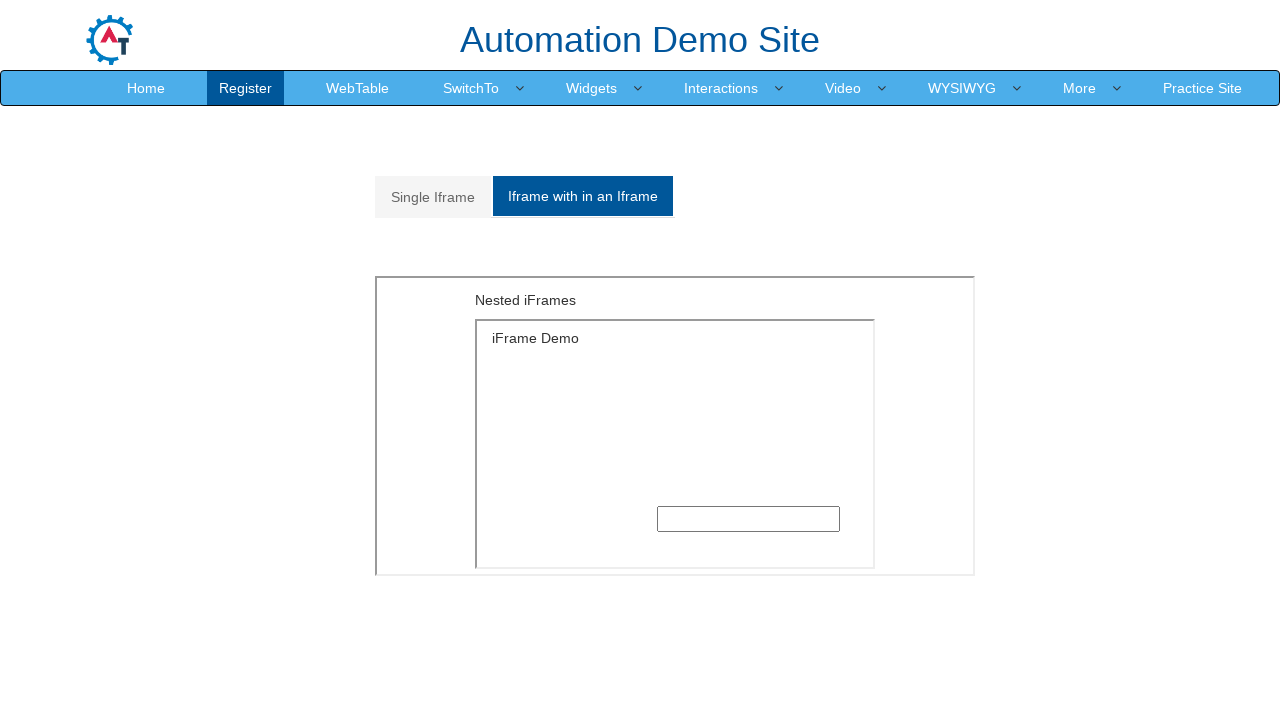

Located inner iframe nested within outer iframe
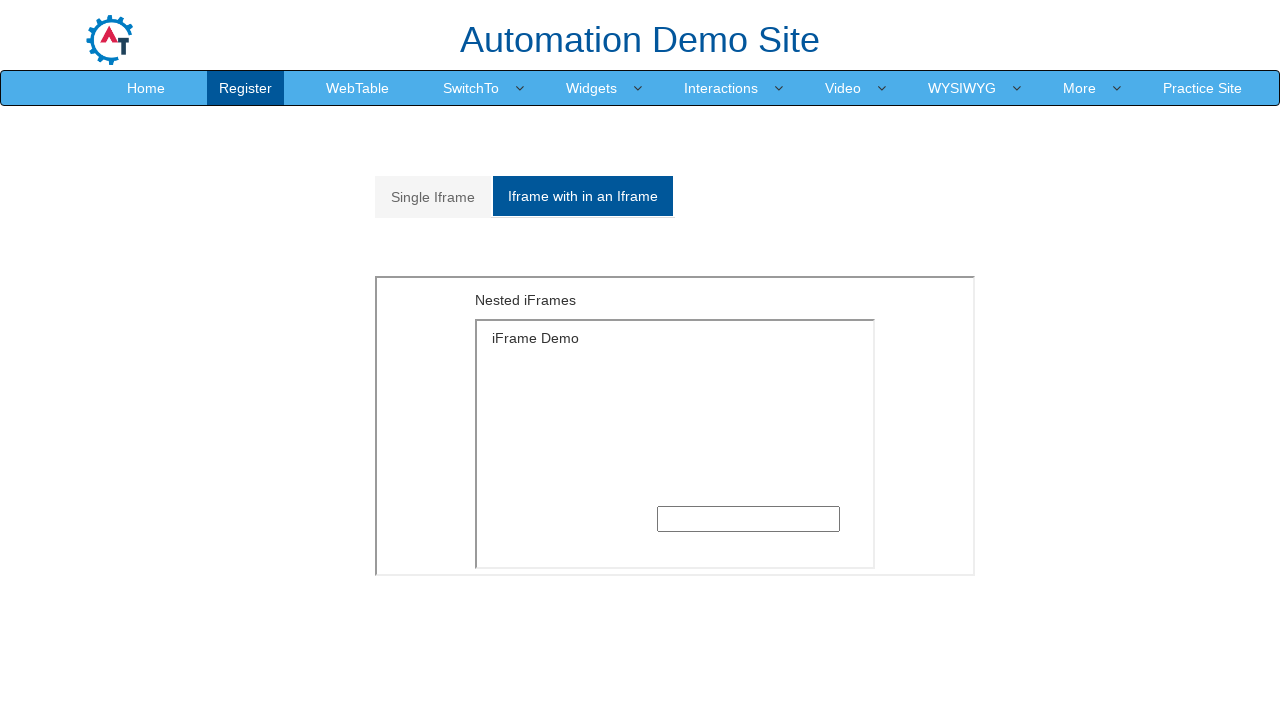

Filled text 'webdriver' in the nested iframe input field on iframe >> nth=1 >> internal:control=enter-frame >> iframe >> nth=0 >> internal:c
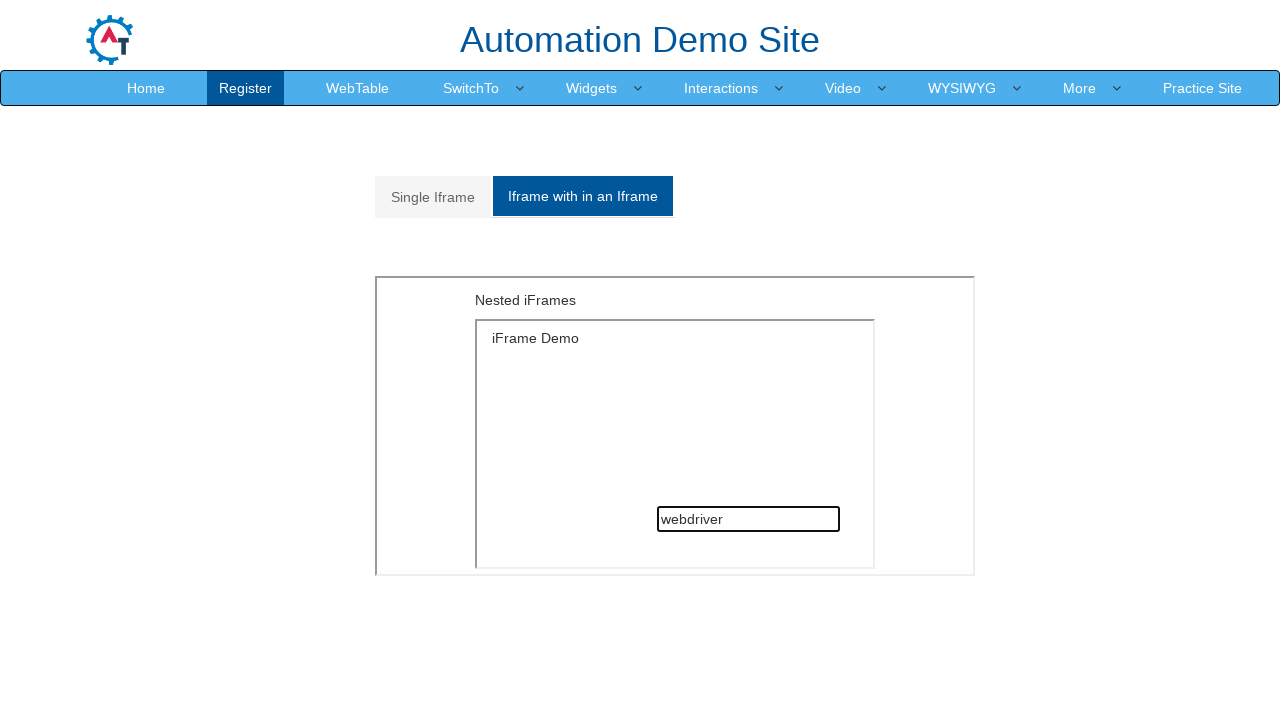

Clicked back on 'Single Iframe' tab at (433, 197) on xpath=//a[contains(text(),'Single Iframe')]
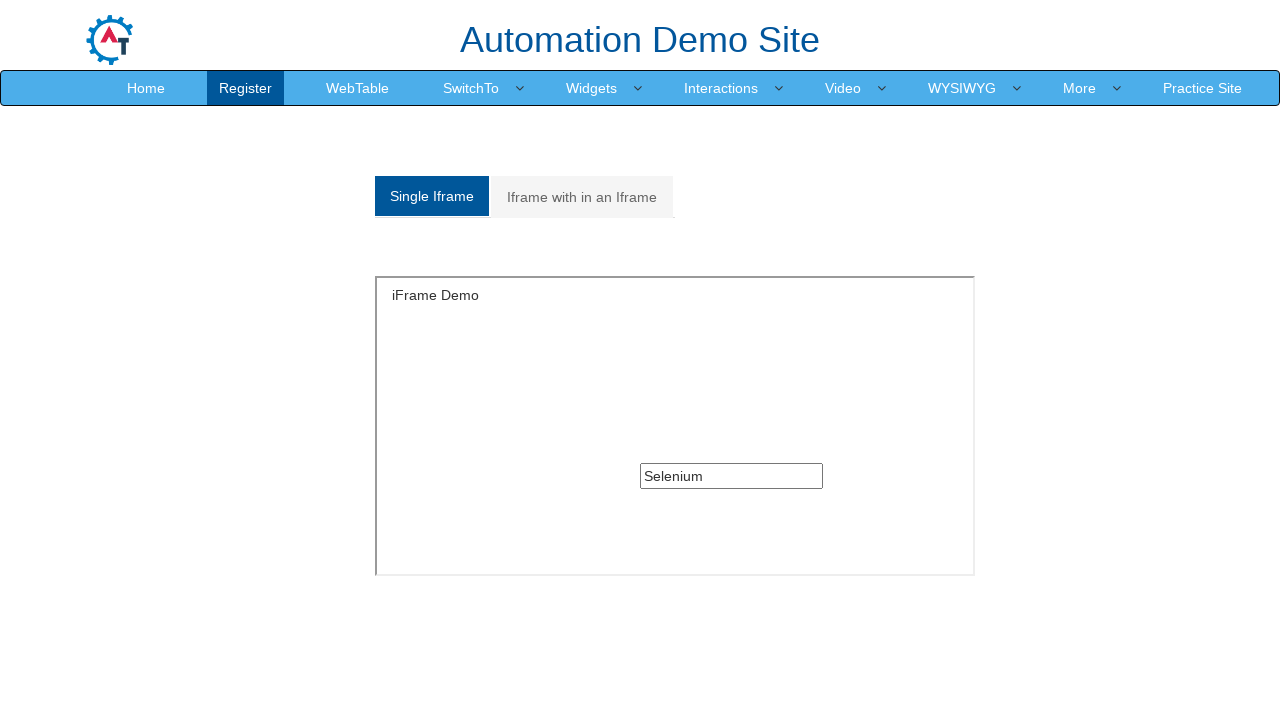

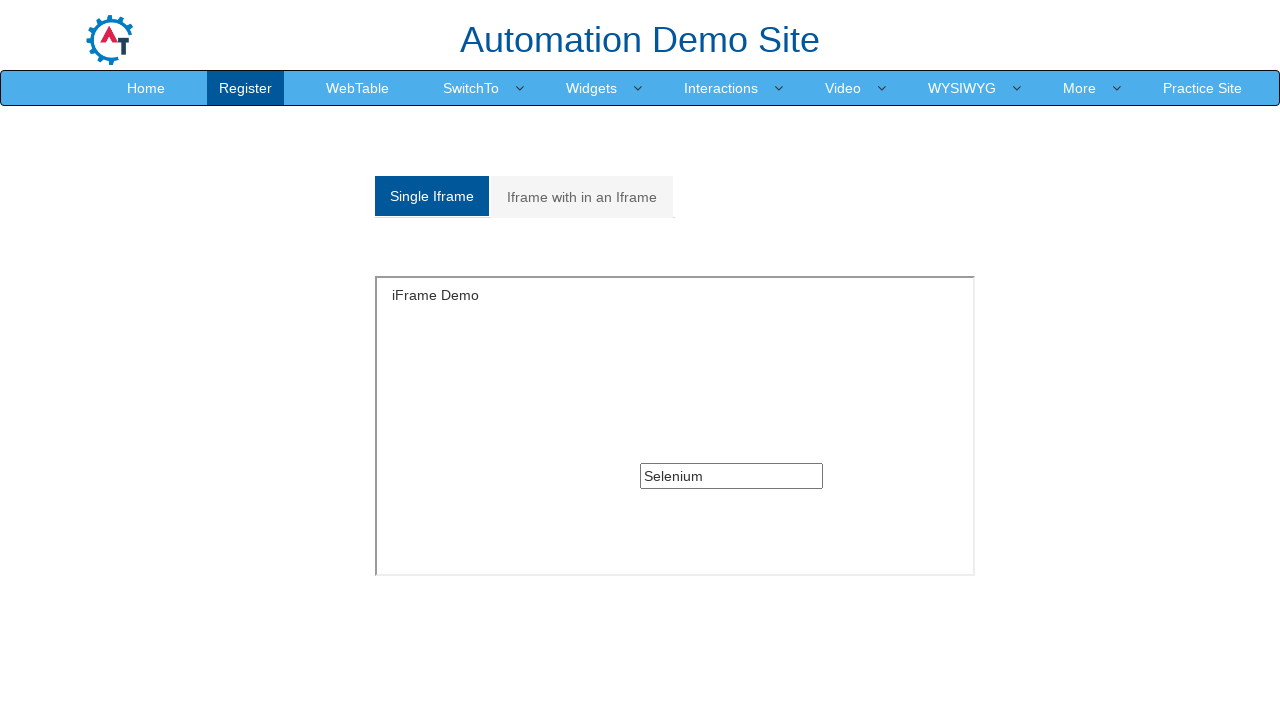